Tests hotel booking website by searching for hotels in a location, subscribing to newsletter, and creating a new account

Starting URL: https://hotel-testlab.coderslab.pl/en/

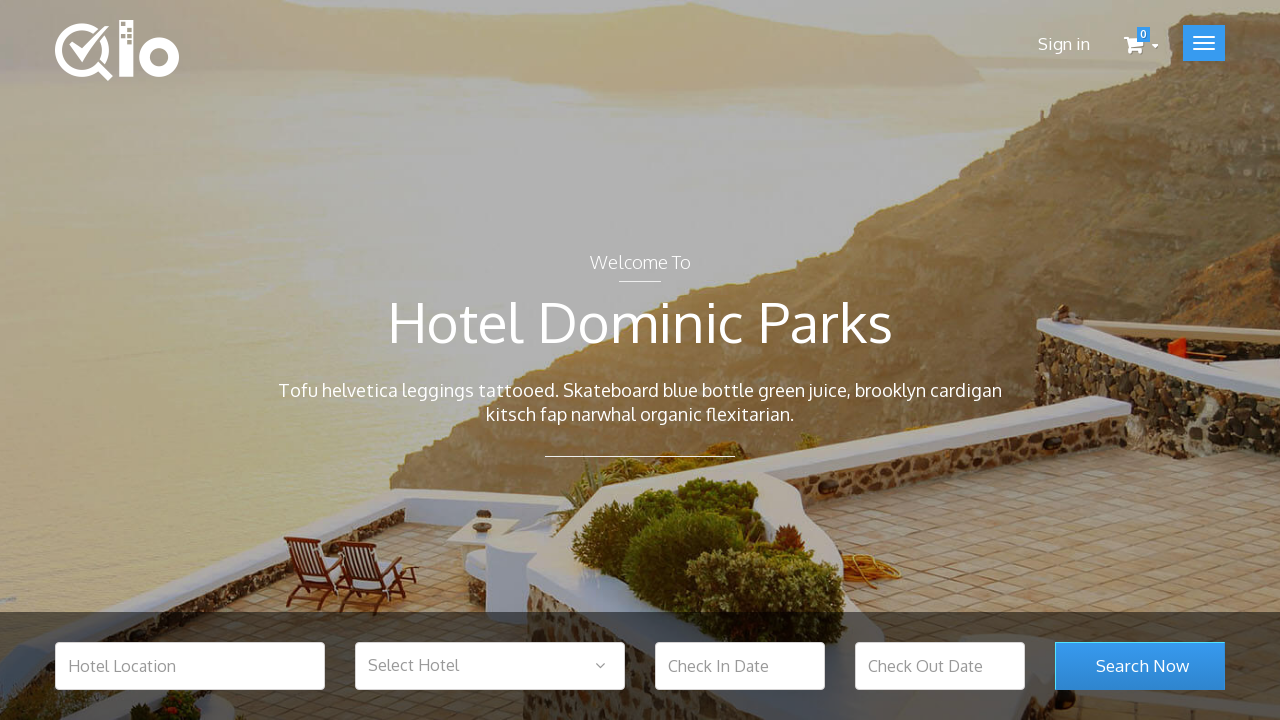

Filled hotel location field with 'Warsaw' on input[name='hotel_location']
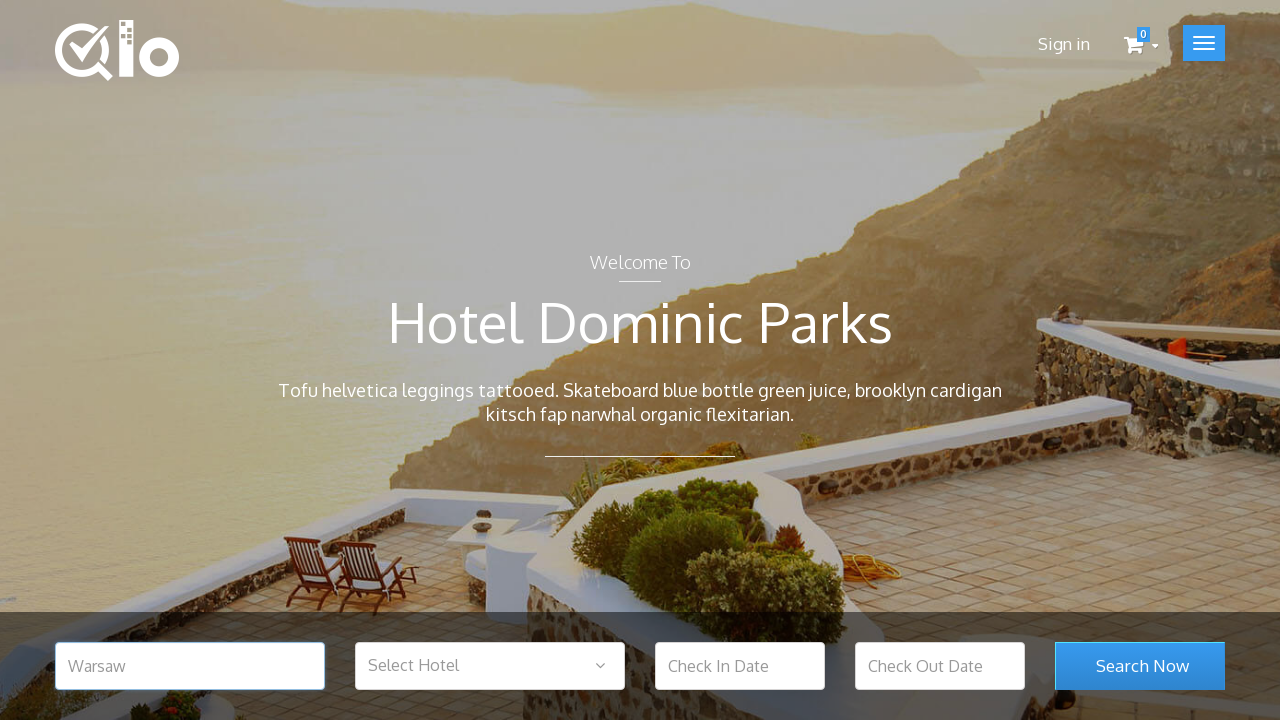

Filled newsletter email field with 'test@test.com' on input[name='email']
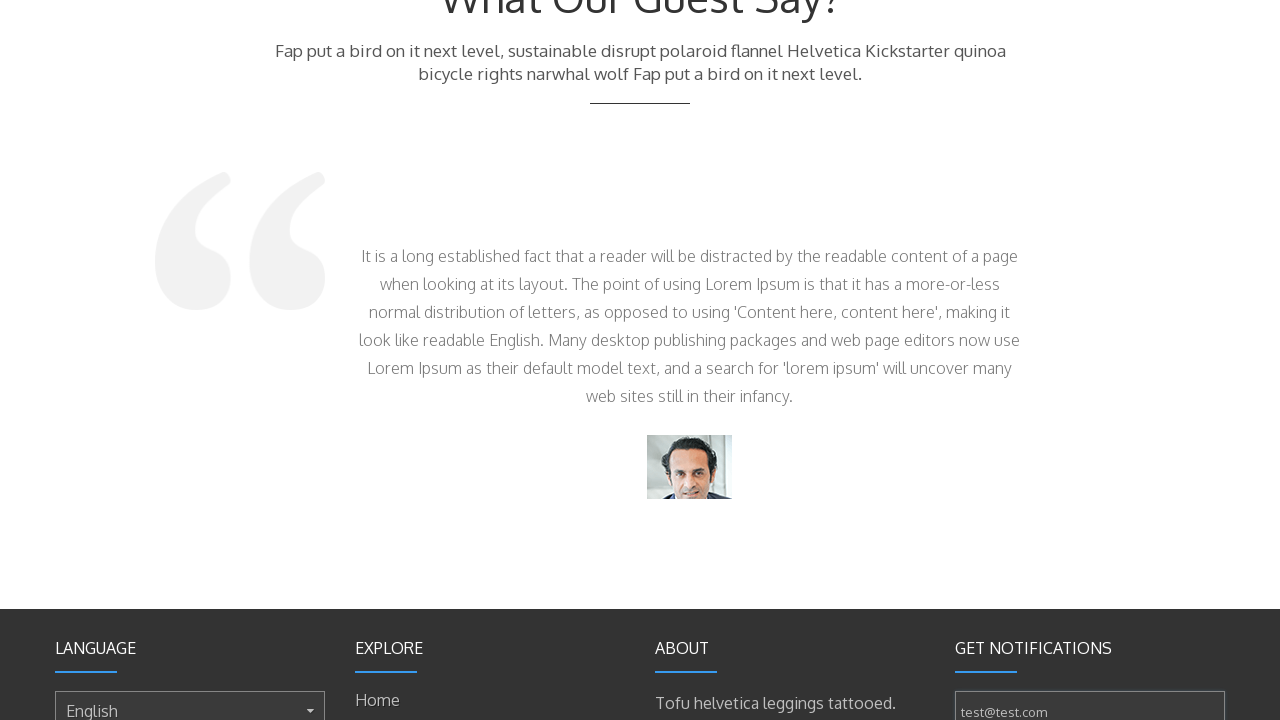

Clicked Search Now button to search for hotels at (1140, 361) on button[name='search_room_submit']
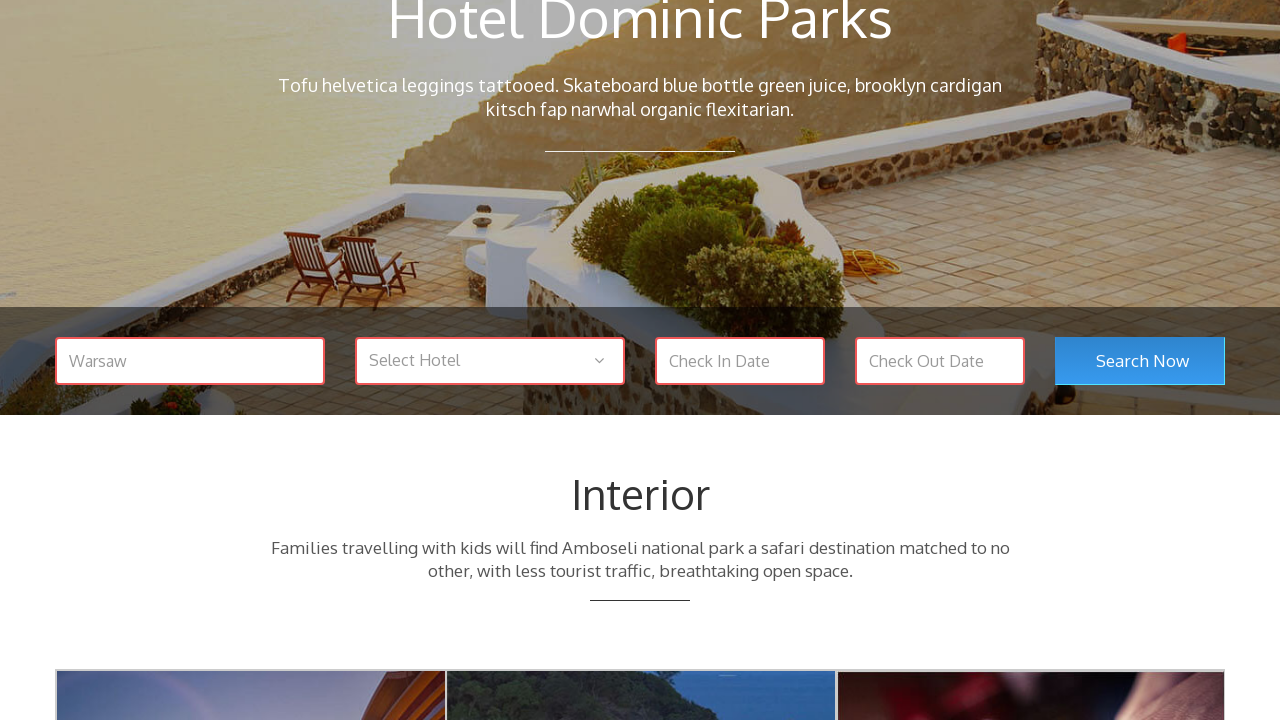

Clicked Sign In link at (1064, 44) on .hide_xs
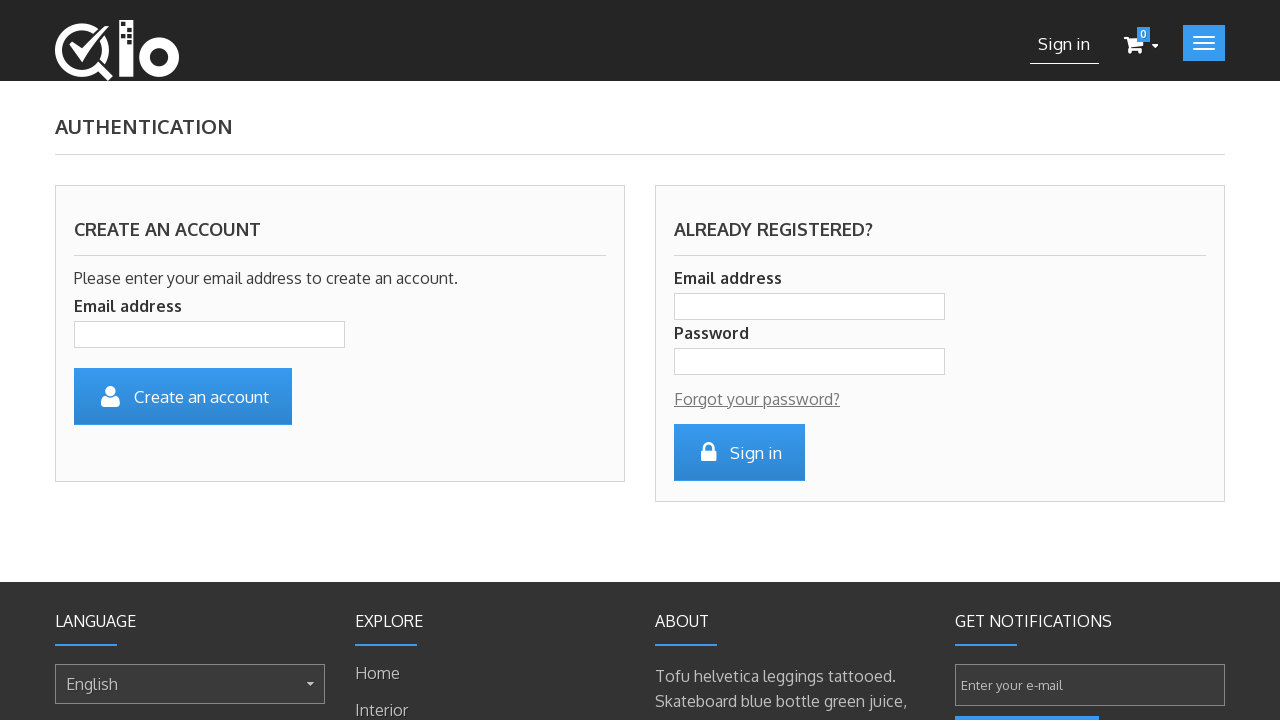

Filled email field for account creation with 'testuser456@mail.com' on .is_required.validate.account_input.form-control
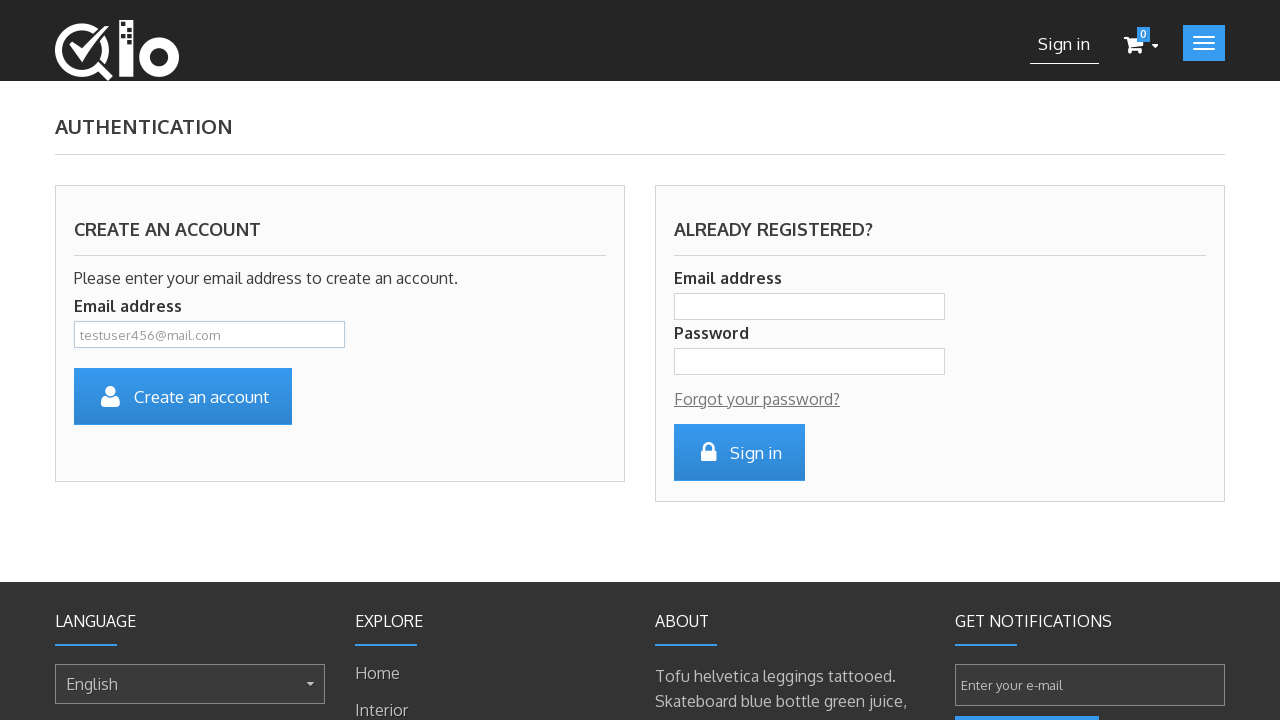

Clicked Create Account button at (183, 396) on #SubmitCreate
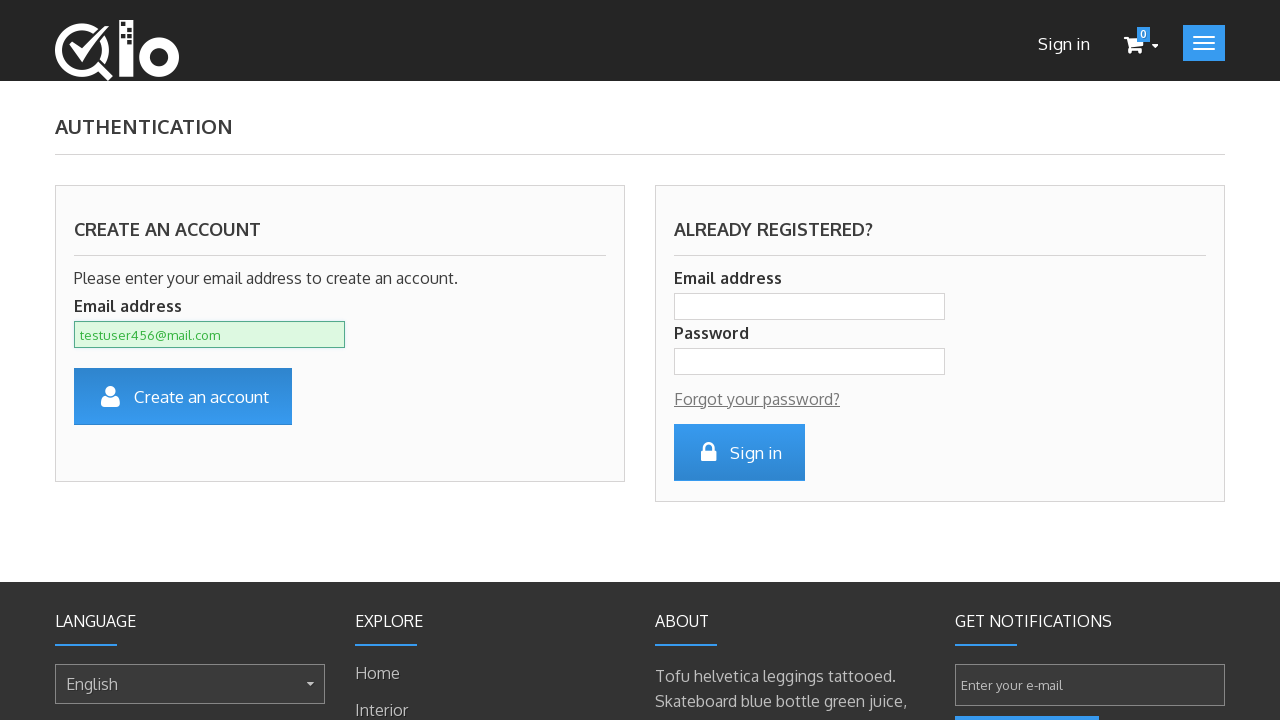

Registration form loaded successfully
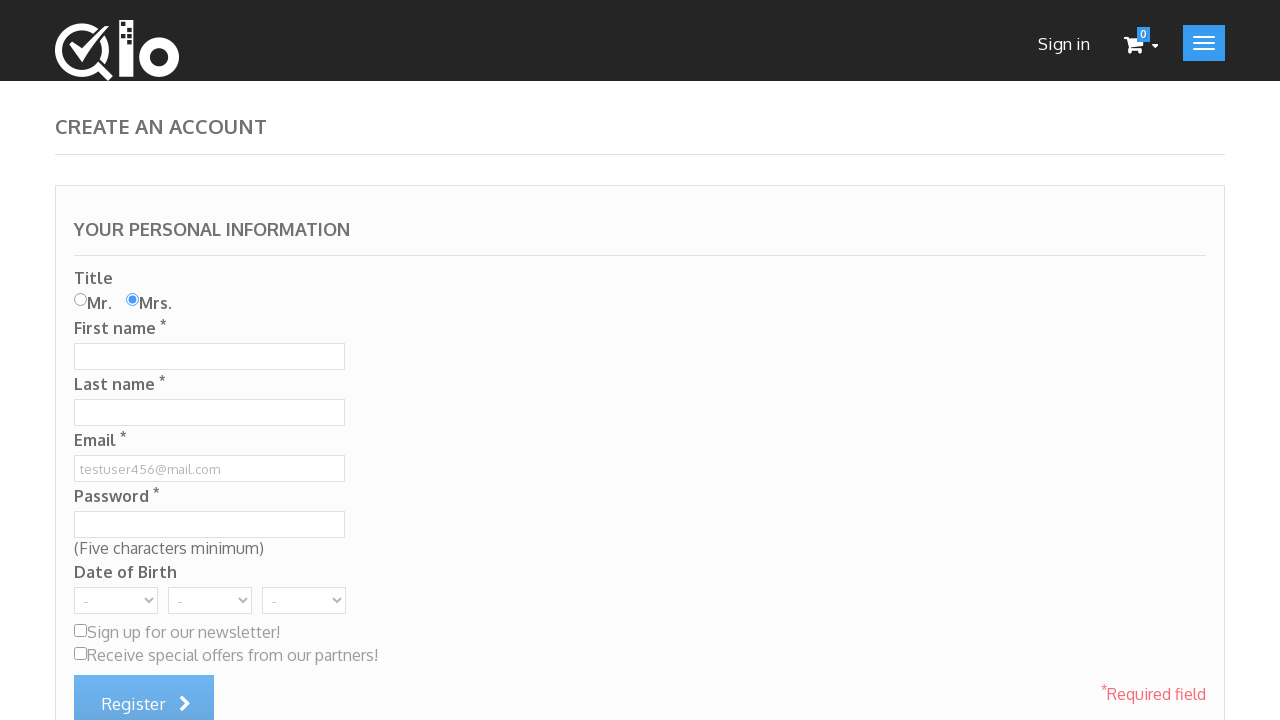

Filled first name field with 'John' on #customer_firstname
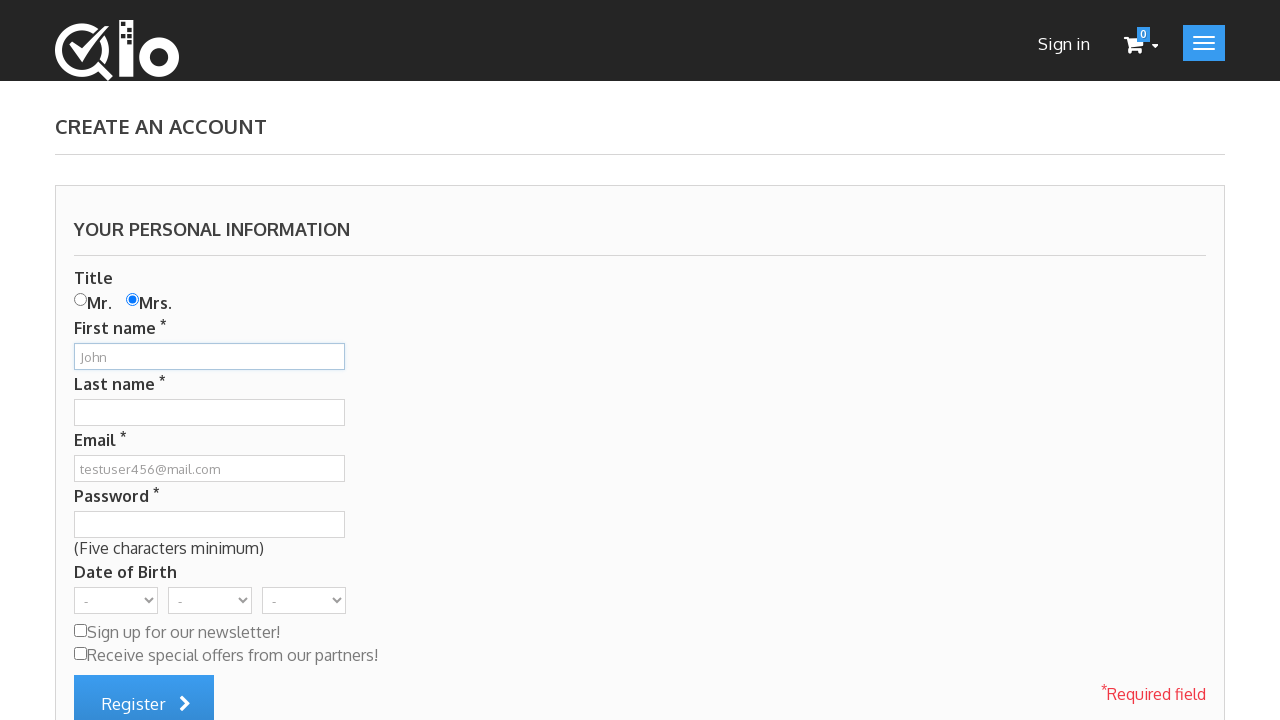

Filled last name field with 'Doe' on input[name='customer_lastname']
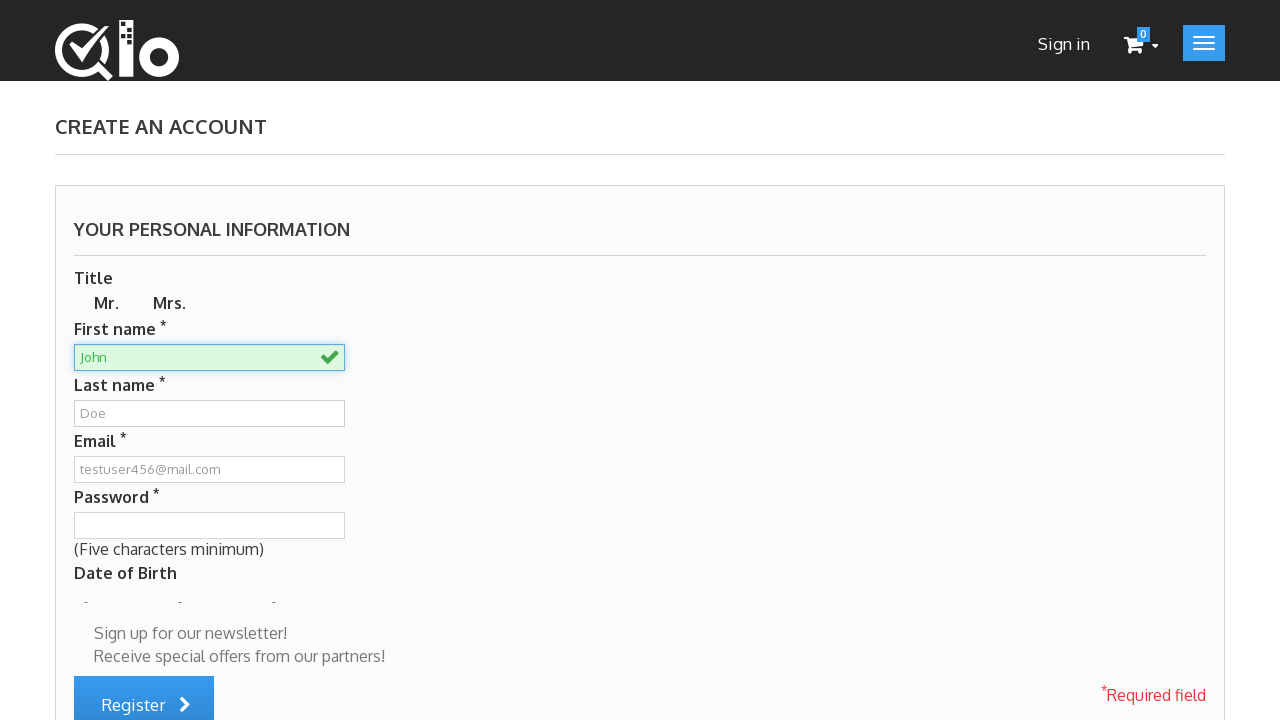

Filled email field in registration form with 'testuser456@mail.com' on #email
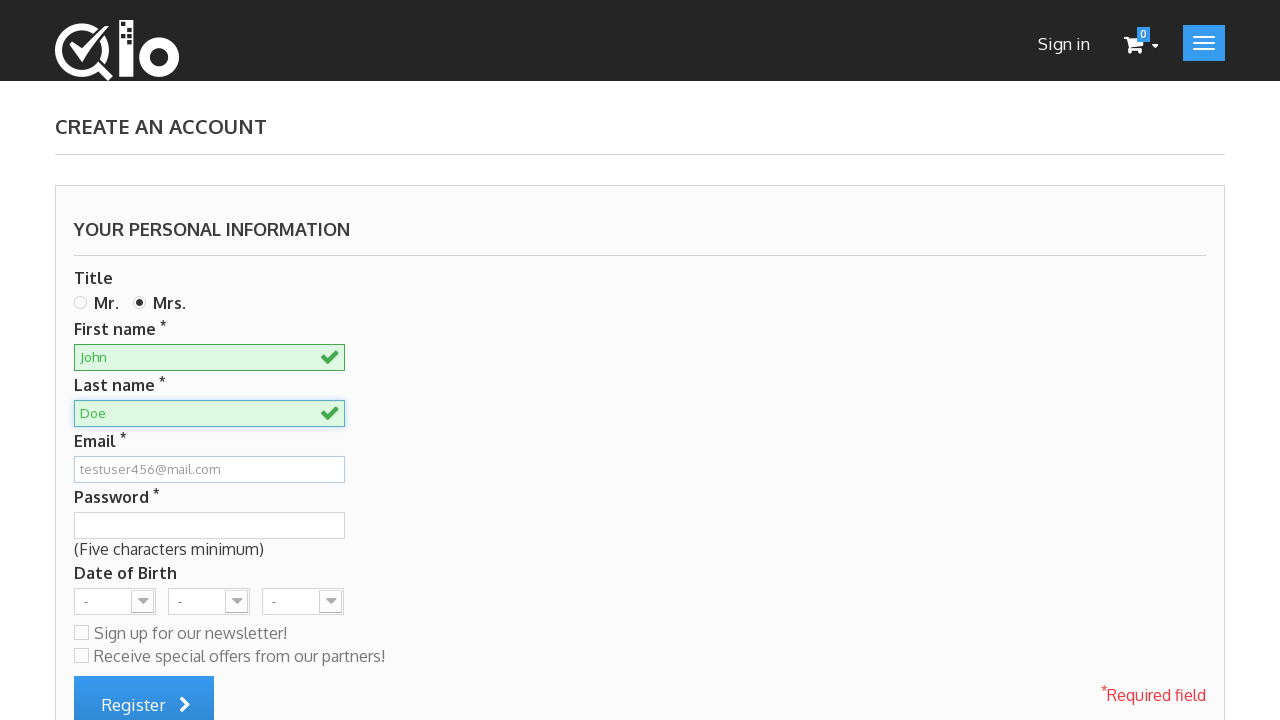

Filled password field with 'qwerty123' on #passwd
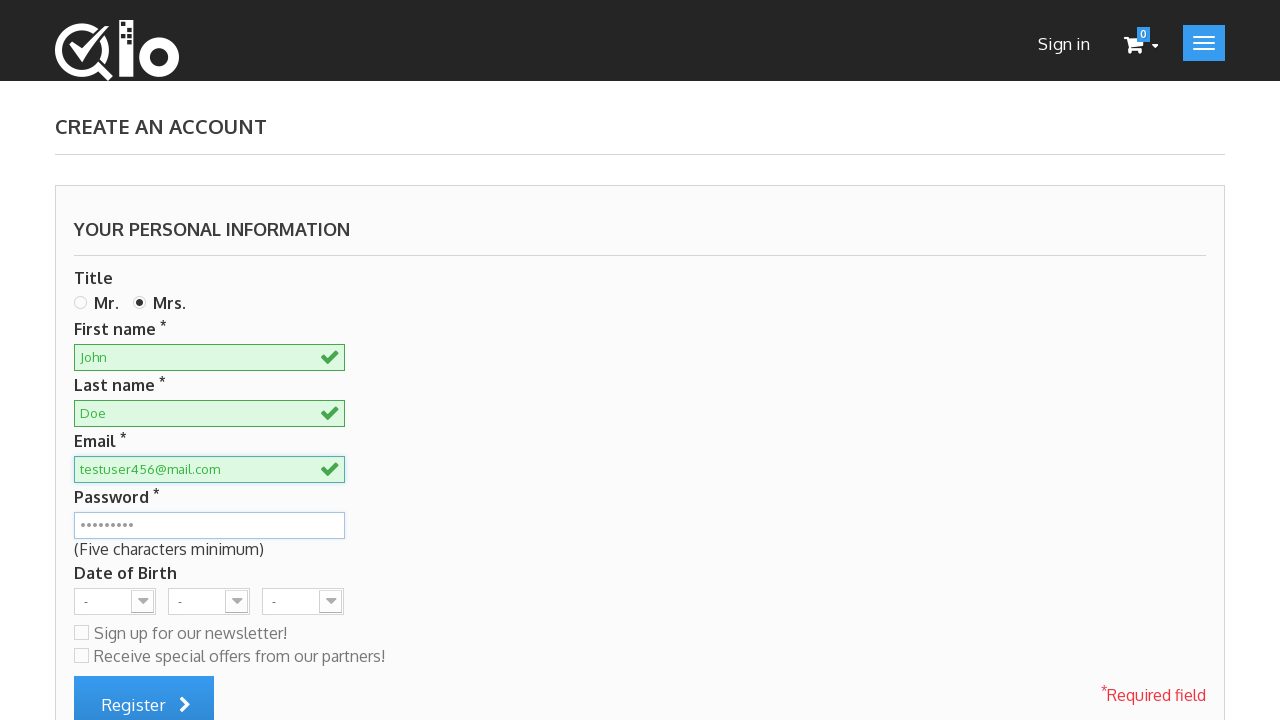

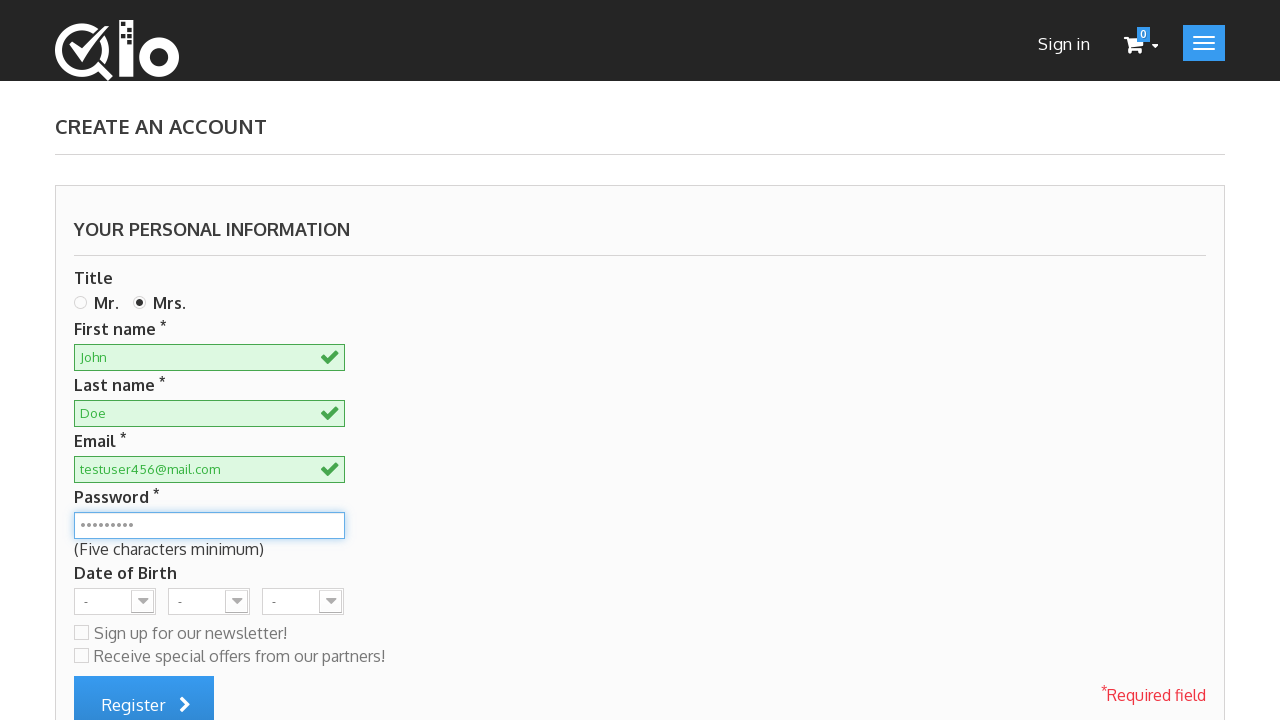